Tests checkbox functionality by clicking checkboxes on/off and verifying their states

Starting URL: https://rahulshettyacademy.com/AutomationPractice/

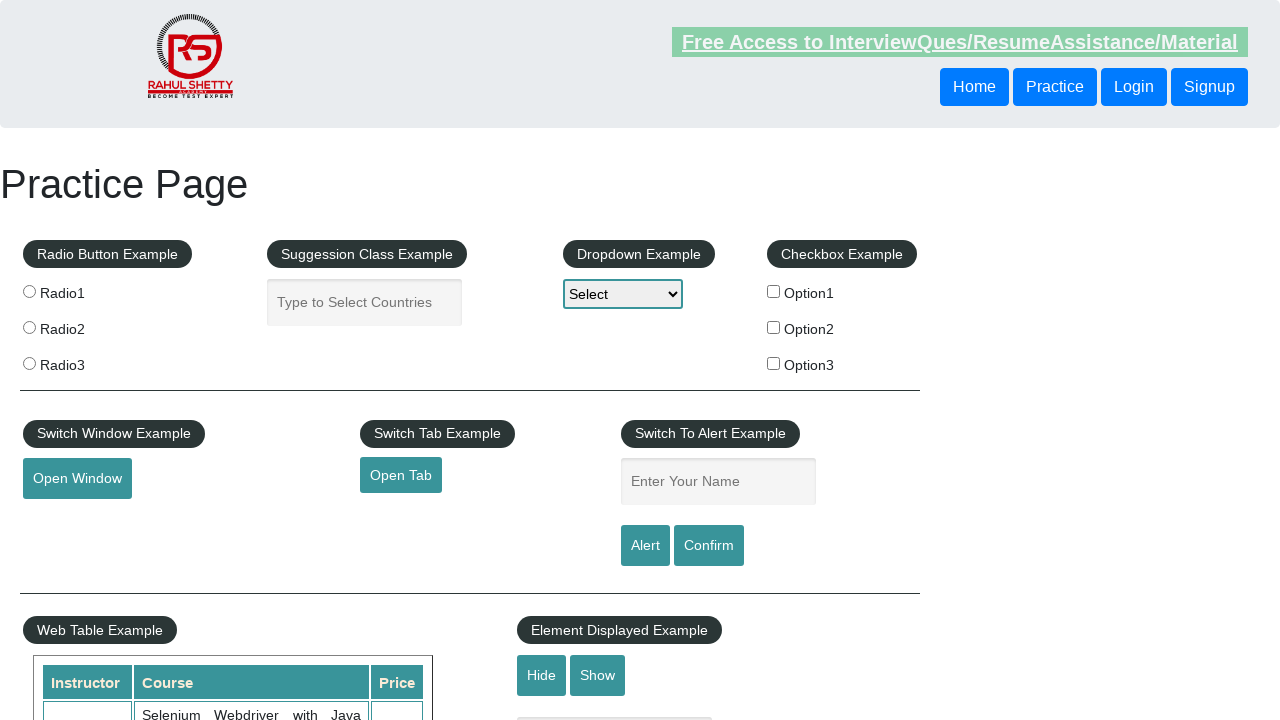

Clicked checkbox 1 to turn it on at (774, 291) on input[name='checkBoxOption1']
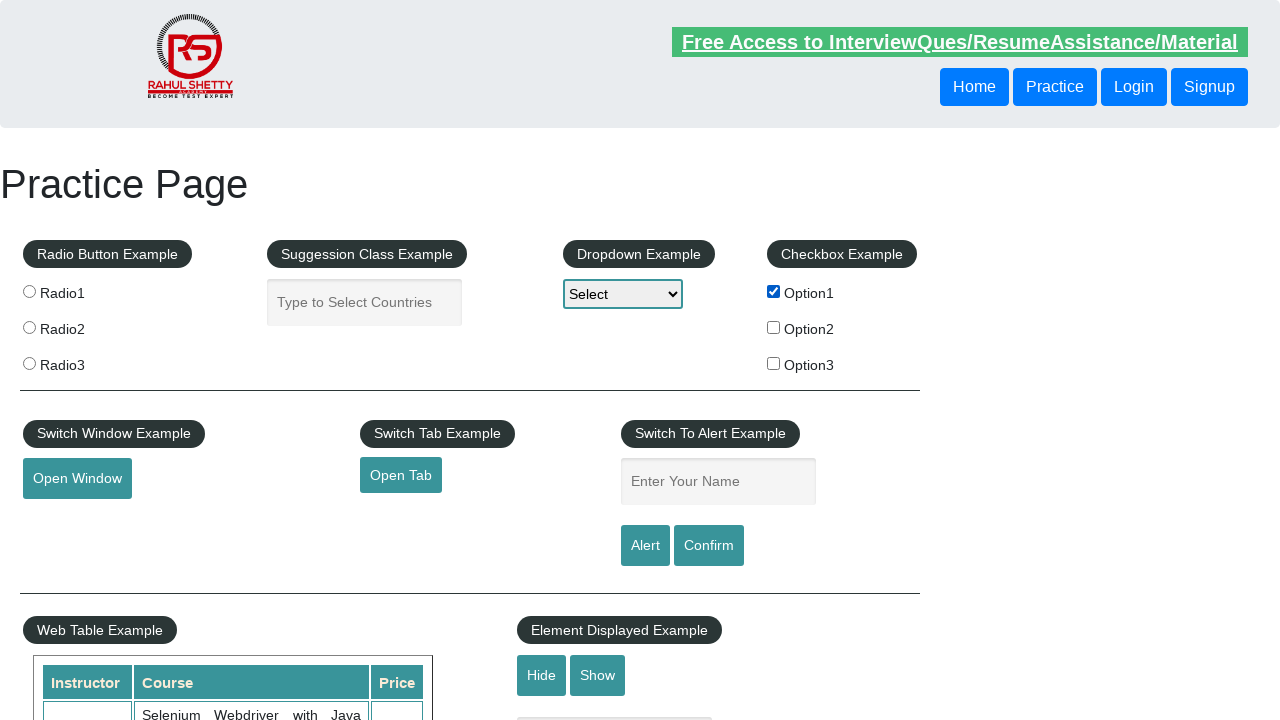

Clicked checkbox 1 to turn it off at (774, 291) on input[name='checkBoxOption1']
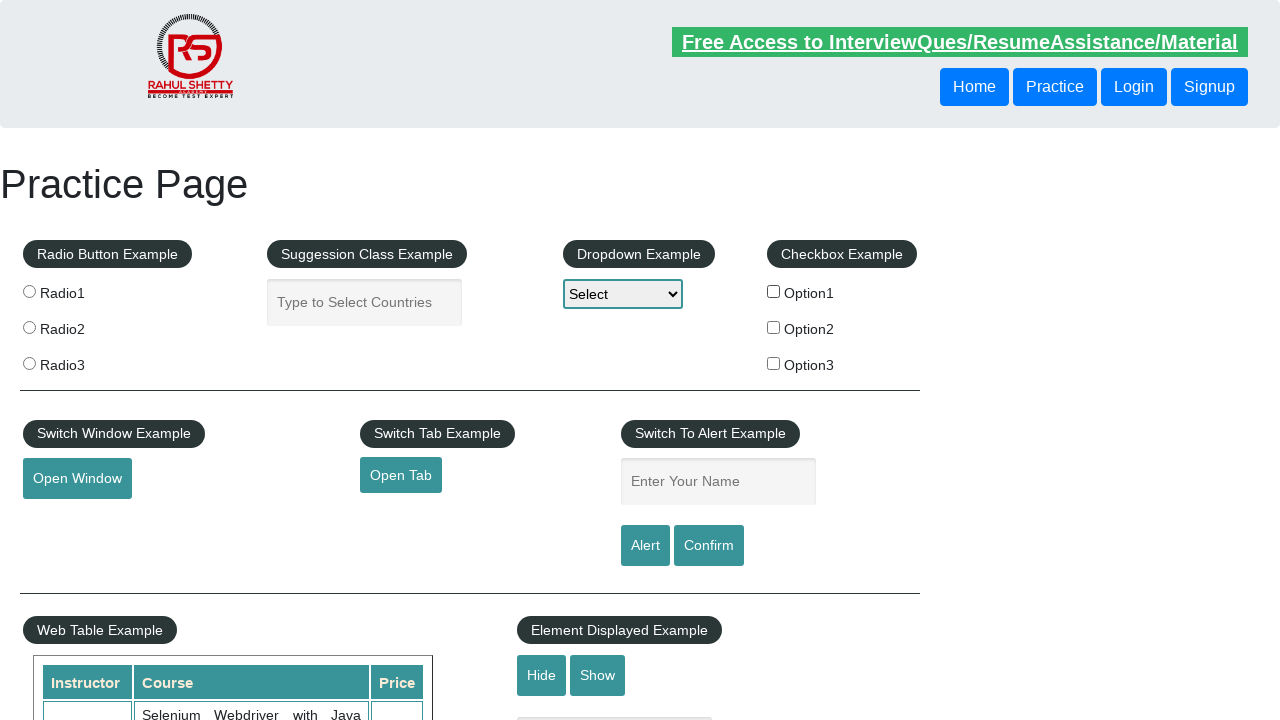

Clicked checkbox 2 to turn it on at (774, 327) on input[name='checkBoxOption2']
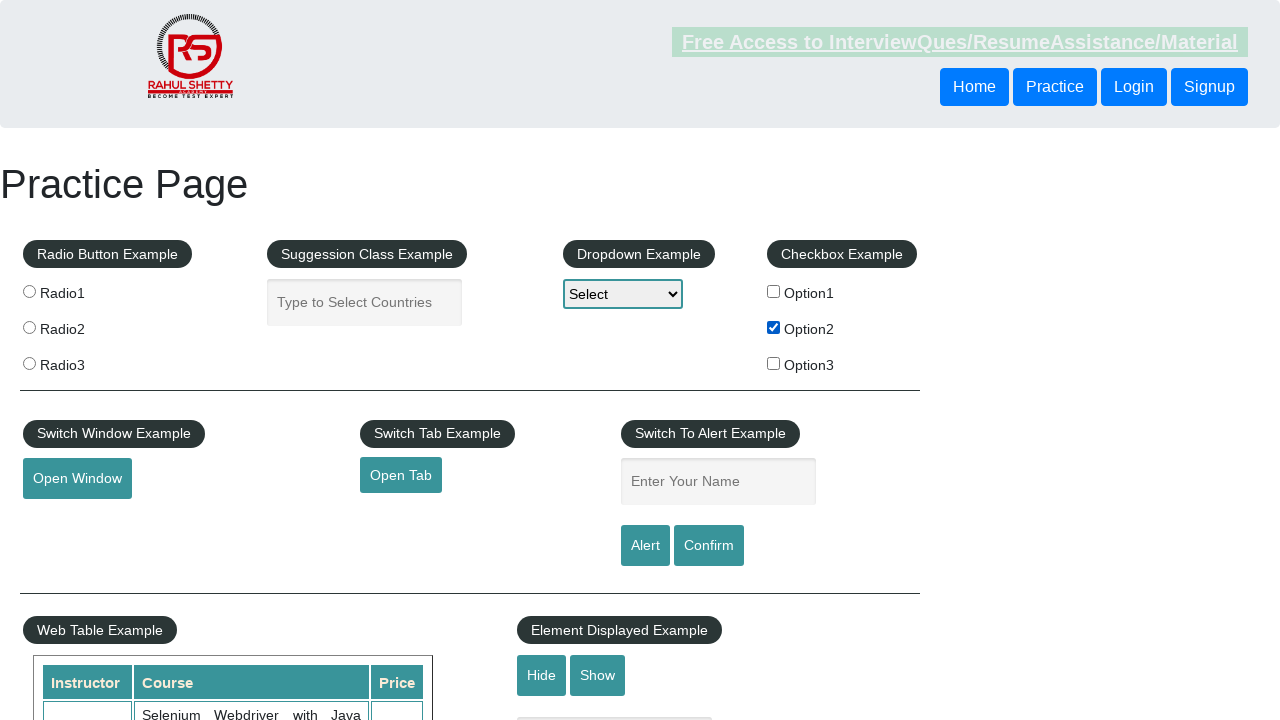

Clicked checkbox 2 to turn it off at (774, 327) on input[name='checkBoxOption2']
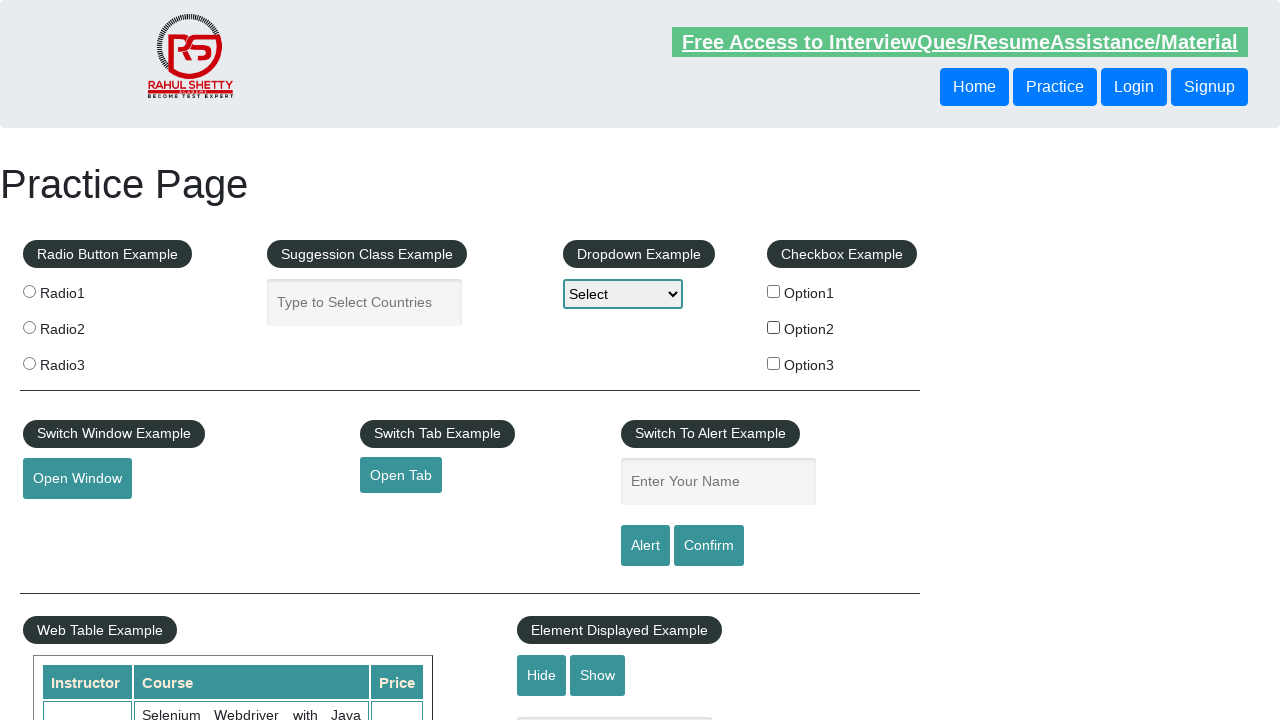

Clicked checkbox 3 to turn it on at (774, 363) on input[name='checkBoxOption3']
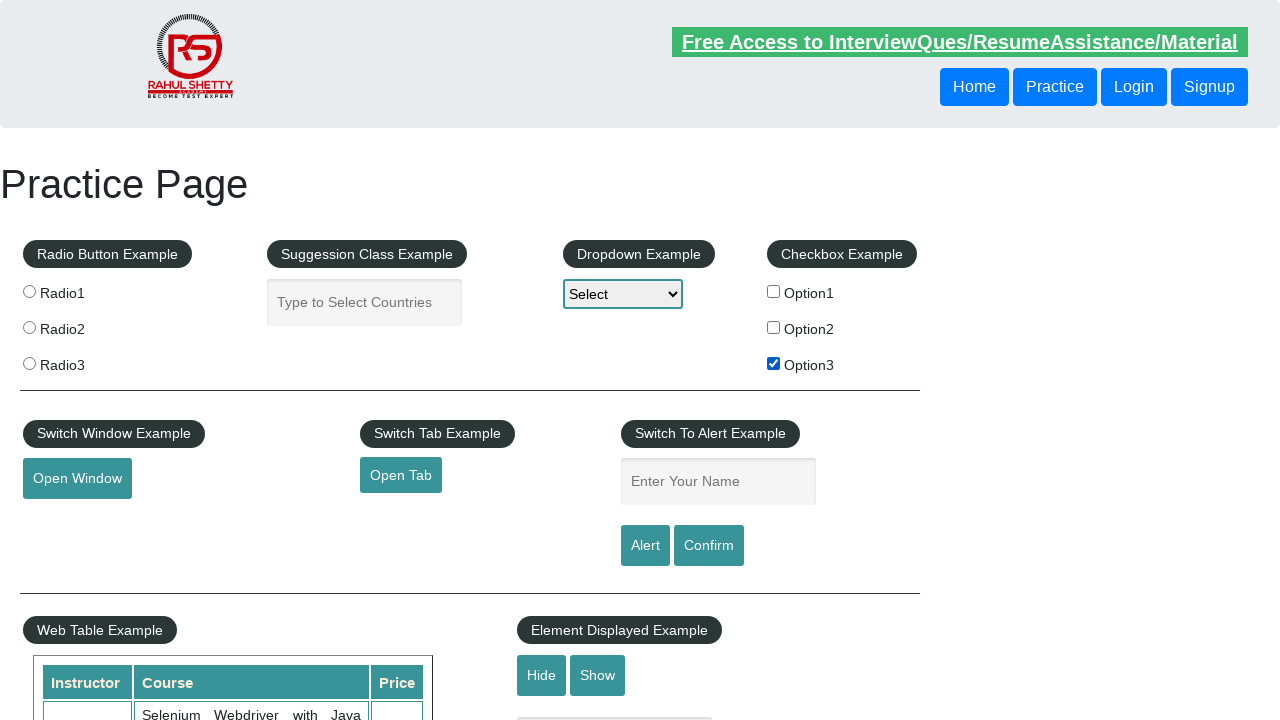

Clicked checkbox 3 to turn it off at (774, 363) on input[name='checkBoxOption3']
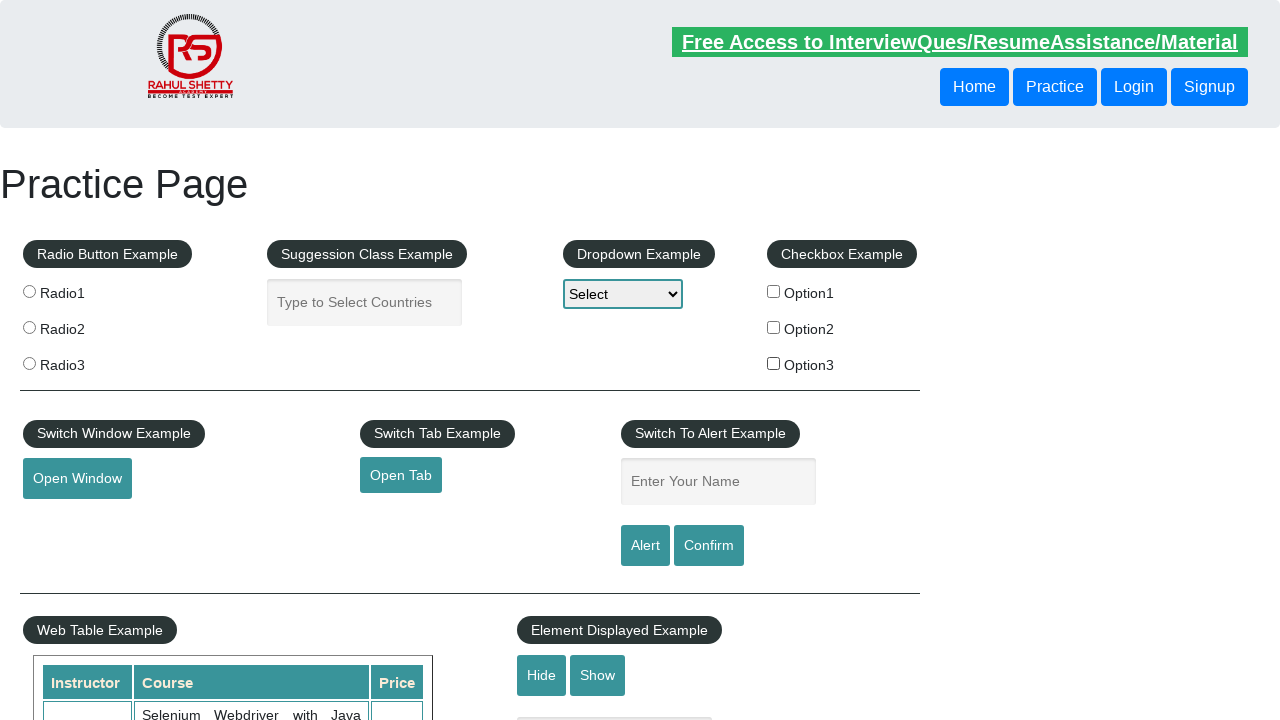

Clicked checkbox 1 to turn it on at (774, 291) on input[name='checkBoxOption1']
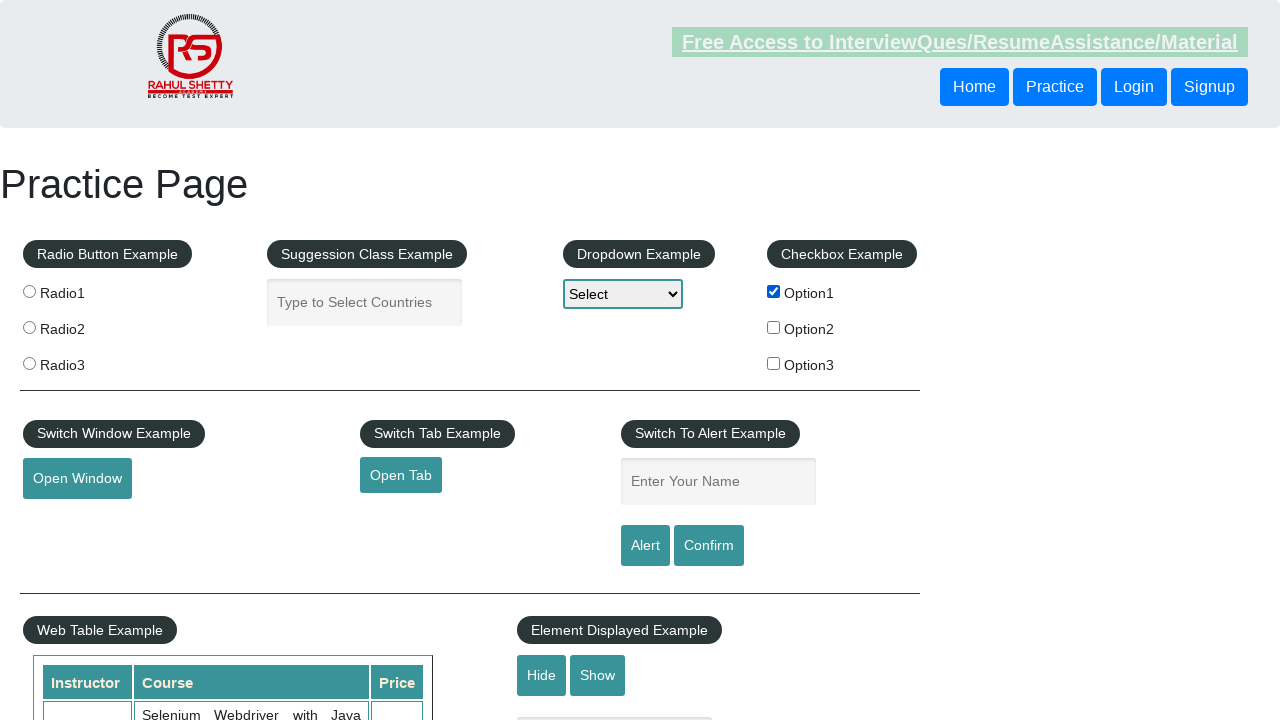

Clicked checkbox 2 to turn it on at (774, 327) on input[name='checkBoxOption2']
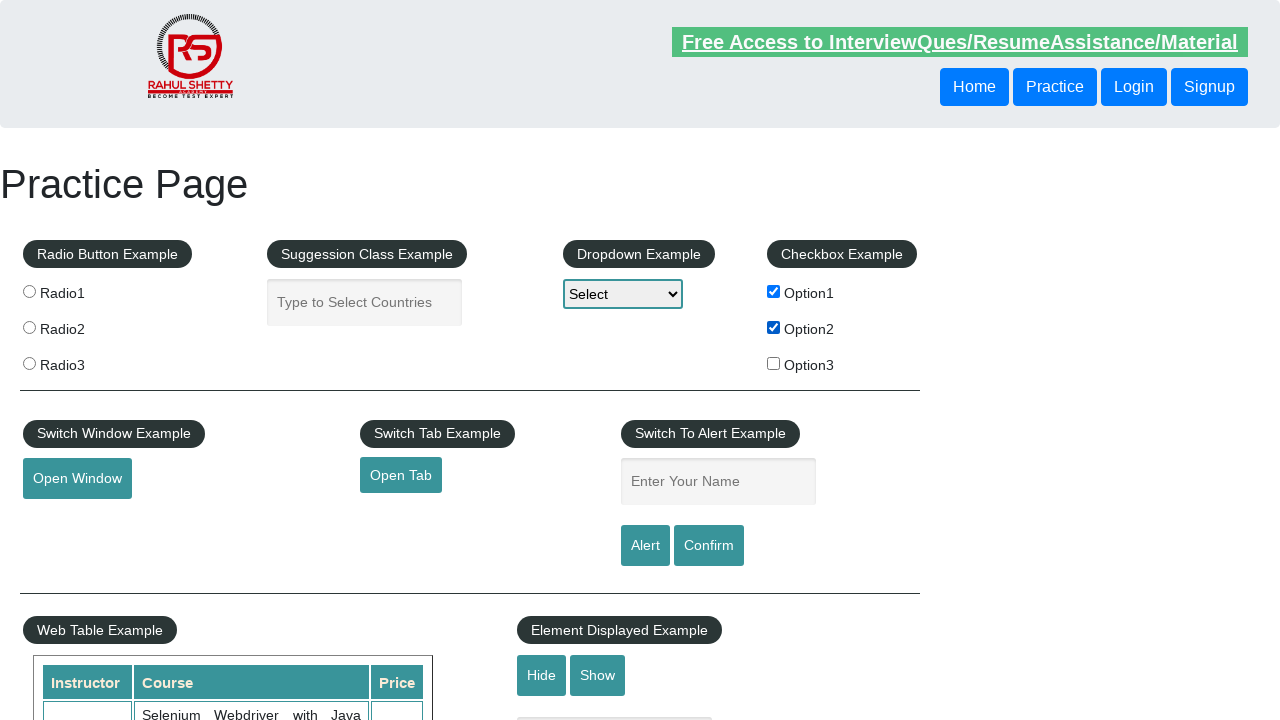

Clicked checkbox 3 to turn it on at (774, 363) on input[name='checkBoxOption3']
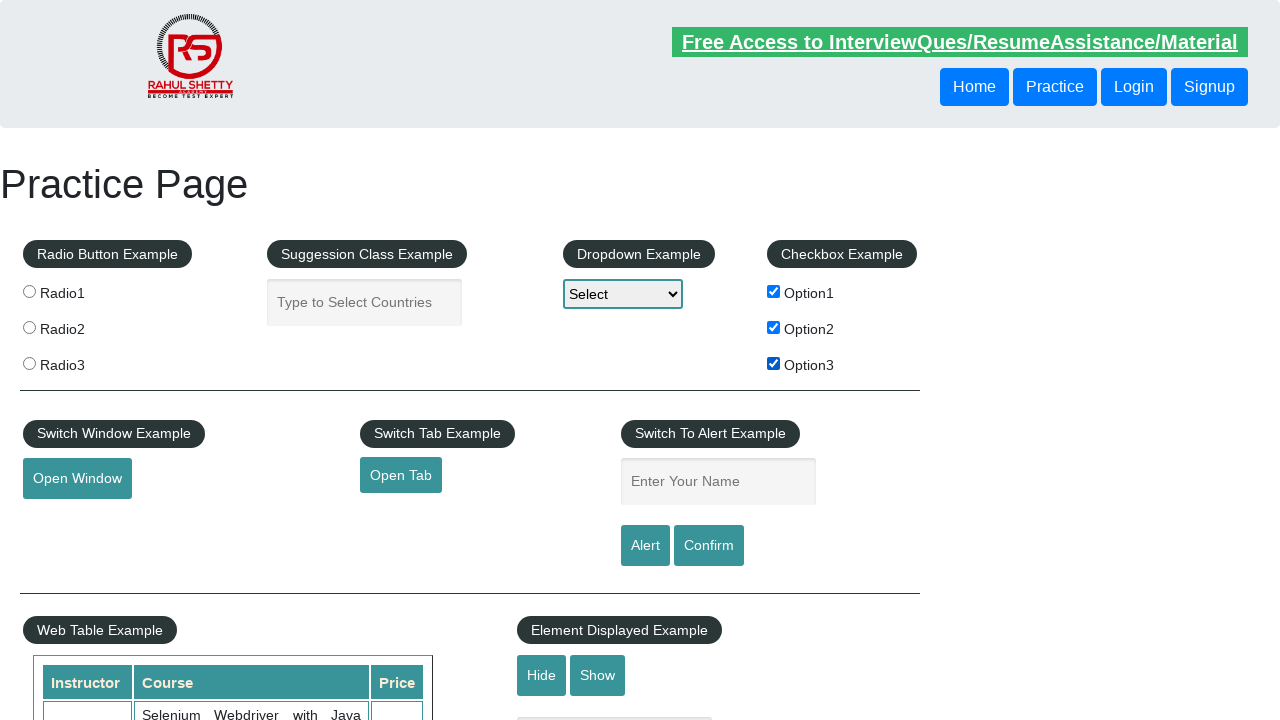

Verified checkbox 1 is checked
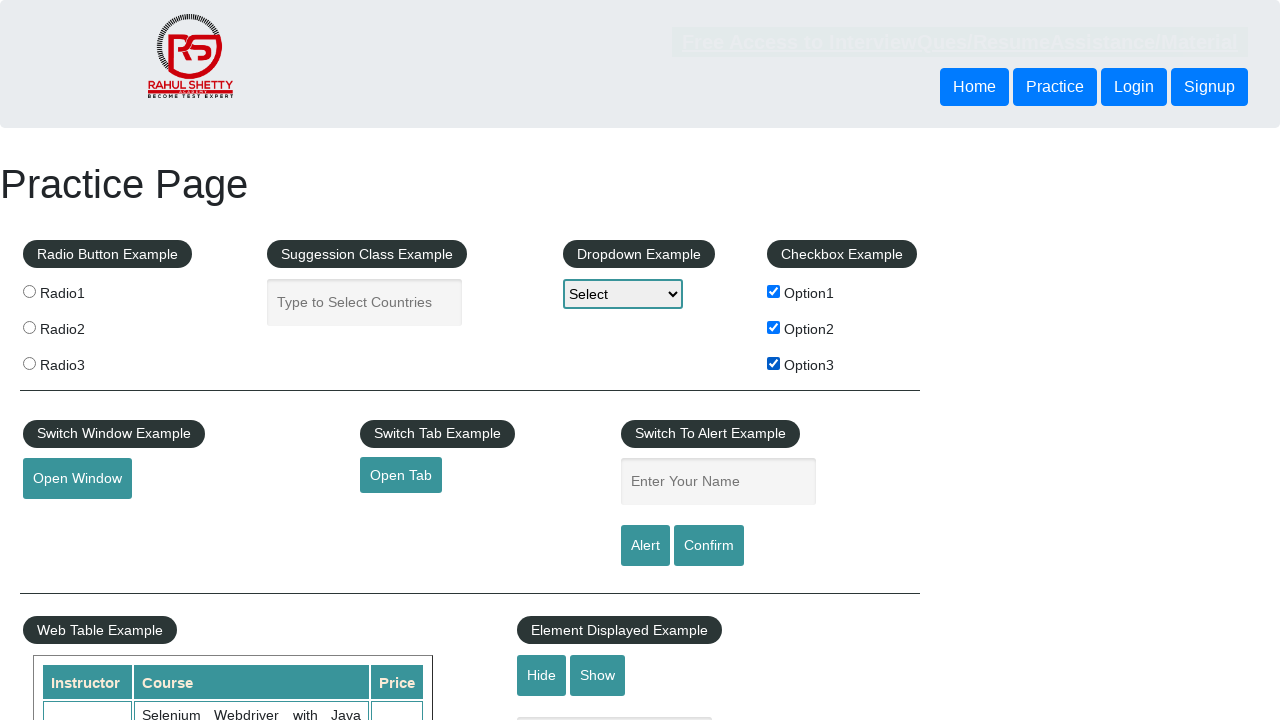

Verified checkbox 2 is checked
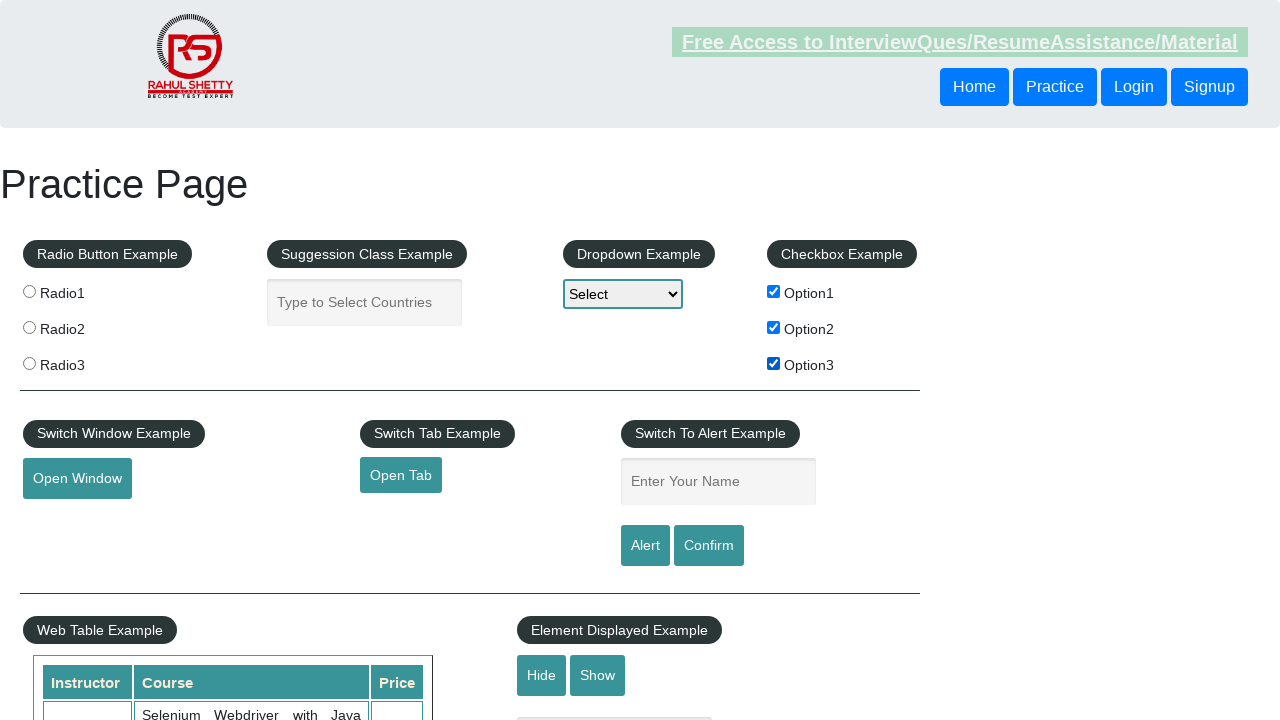

Verified checkbox 3 is checked
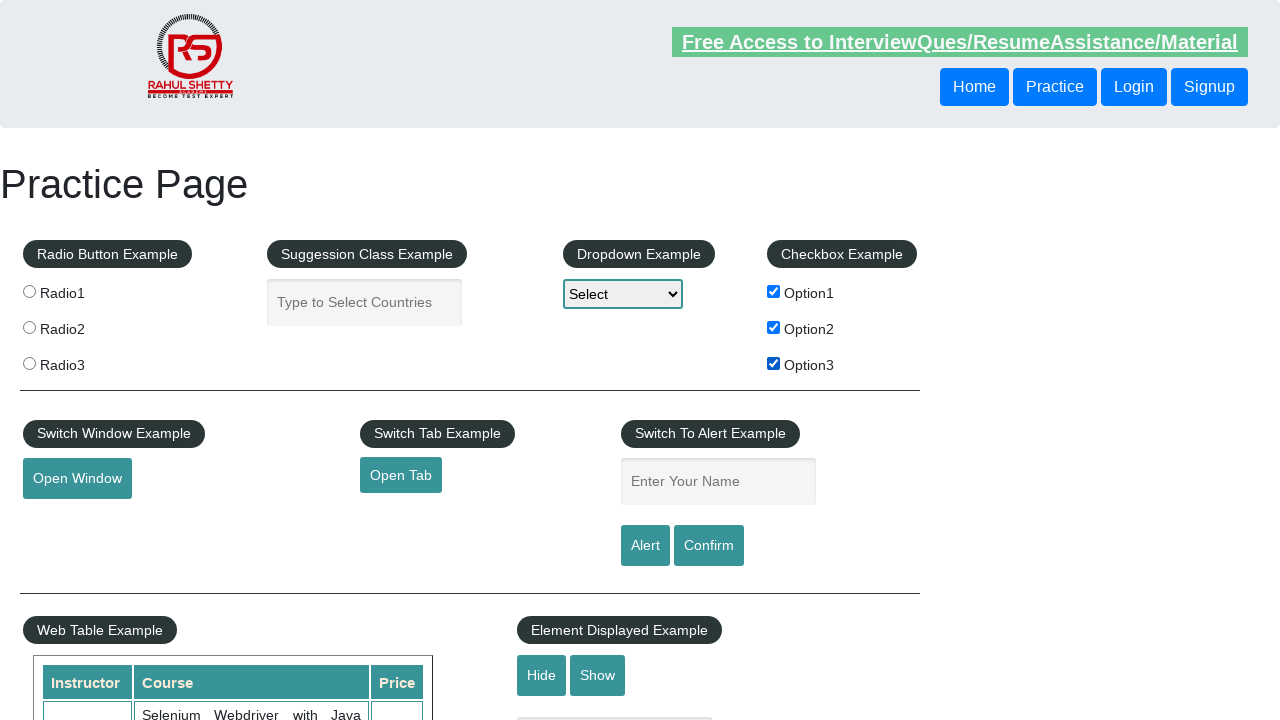

Clicked checkbox 1 to turn it off at (774, 291) on input[name='checkBoxOption1']
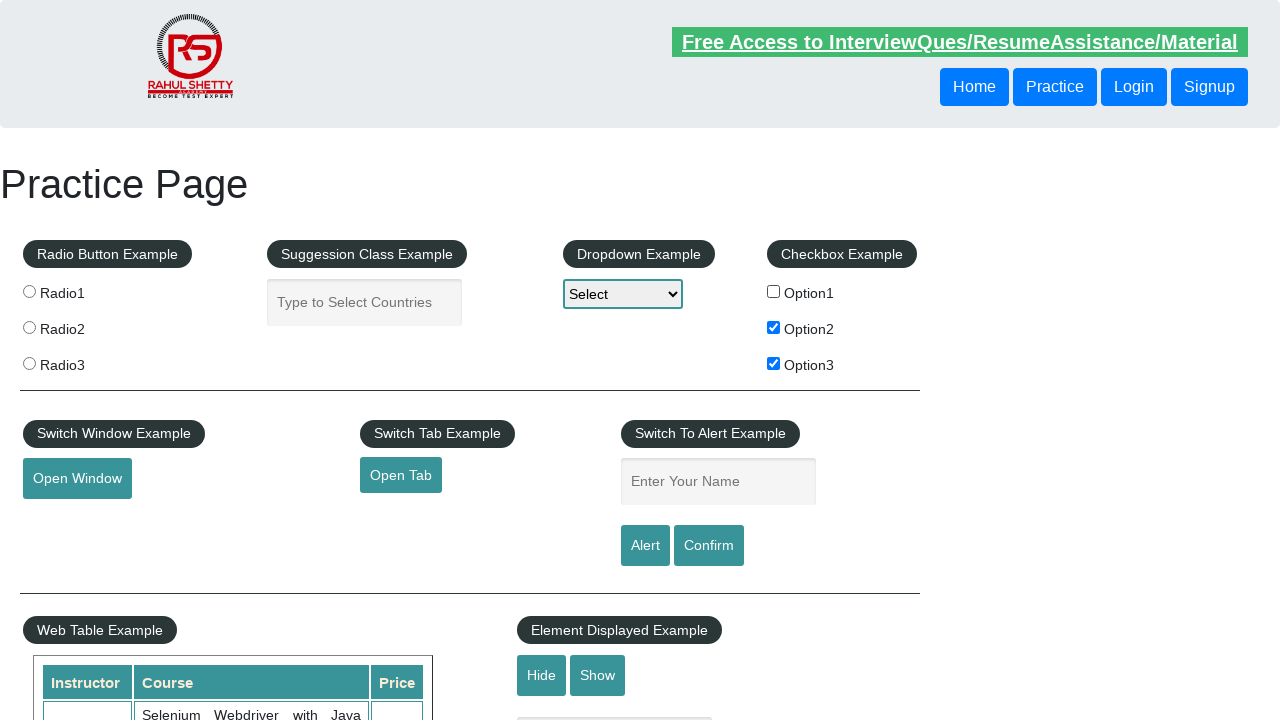

Verified checkbox 1 is unchecked
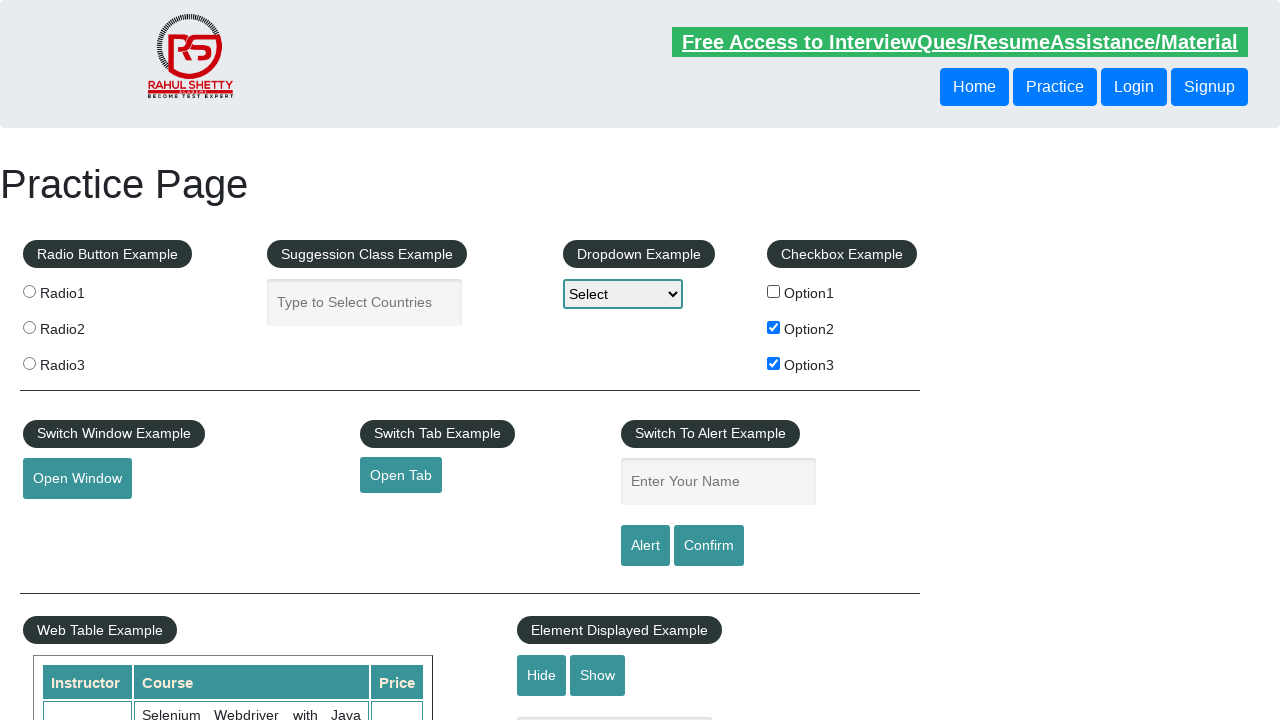

Clicked checkbox 2 to turn it off at (774, 327) on input[name='checkBoxOption2']
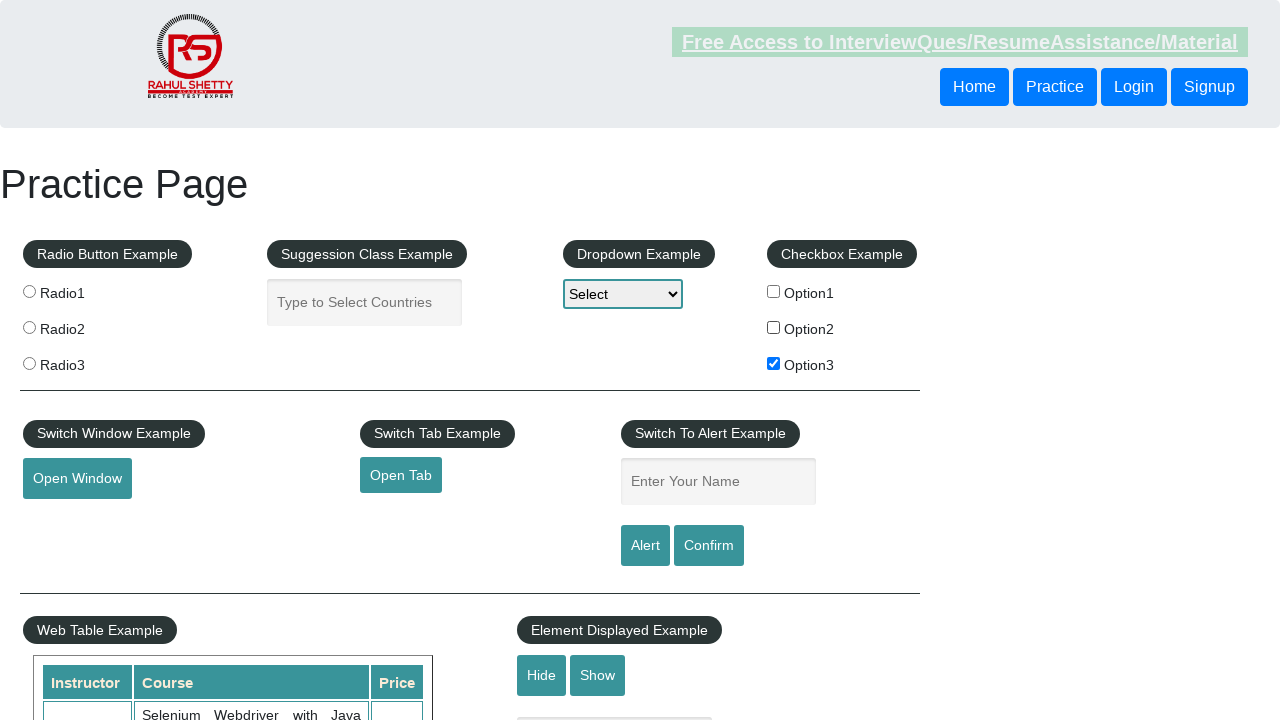

Verified checkbox 2 is unchecked
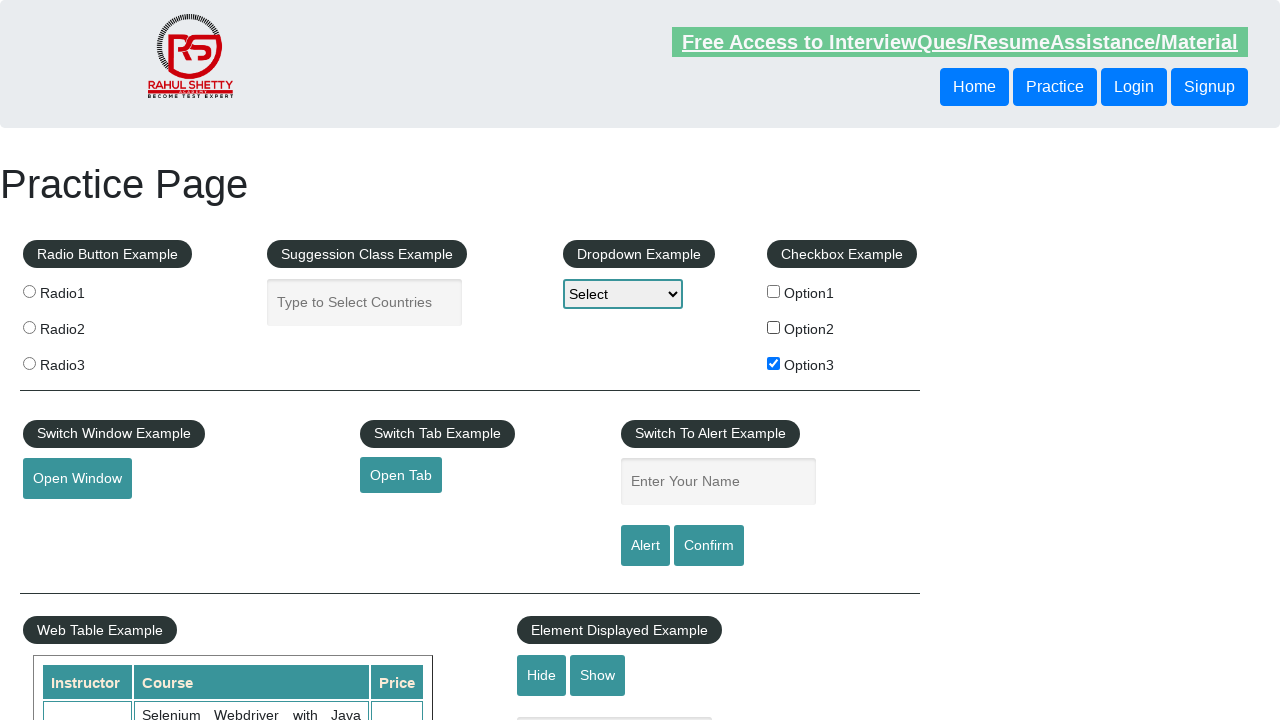

Clicked checkbox 3 to turn it off at (774, 363) on input[name='checkBoxOption3']
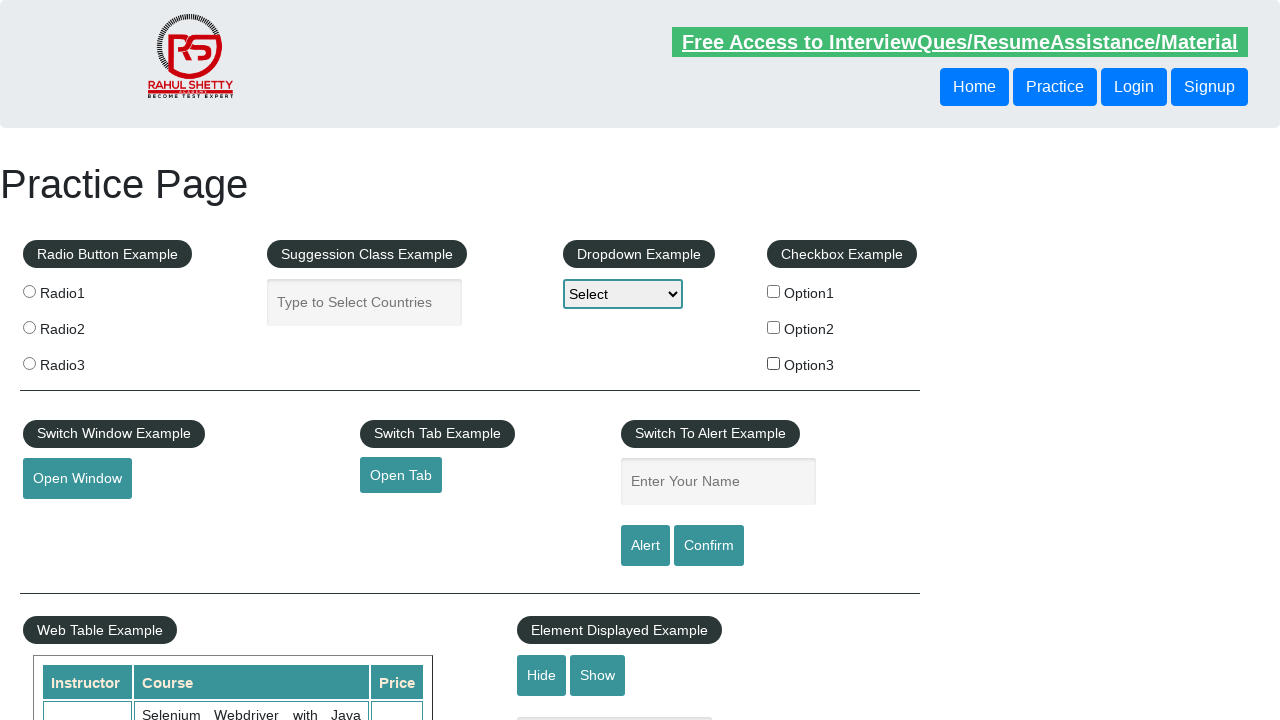

Verified checkbox 3 is unchecked
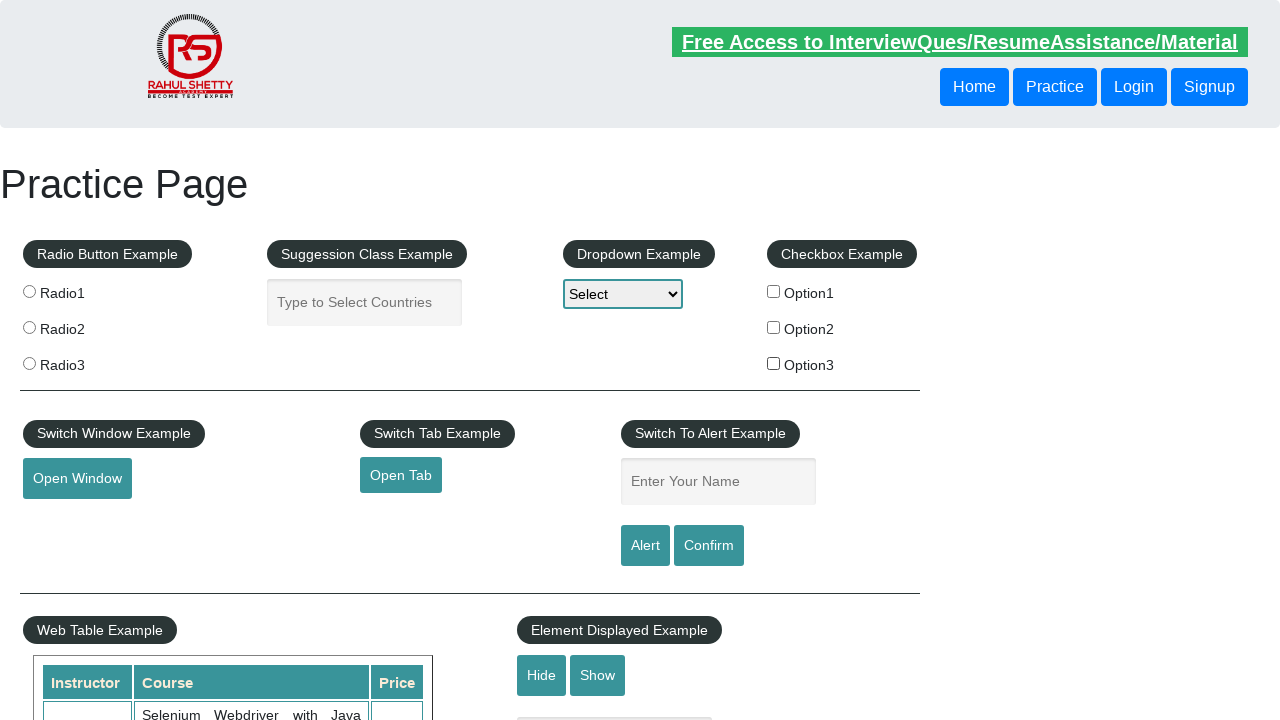

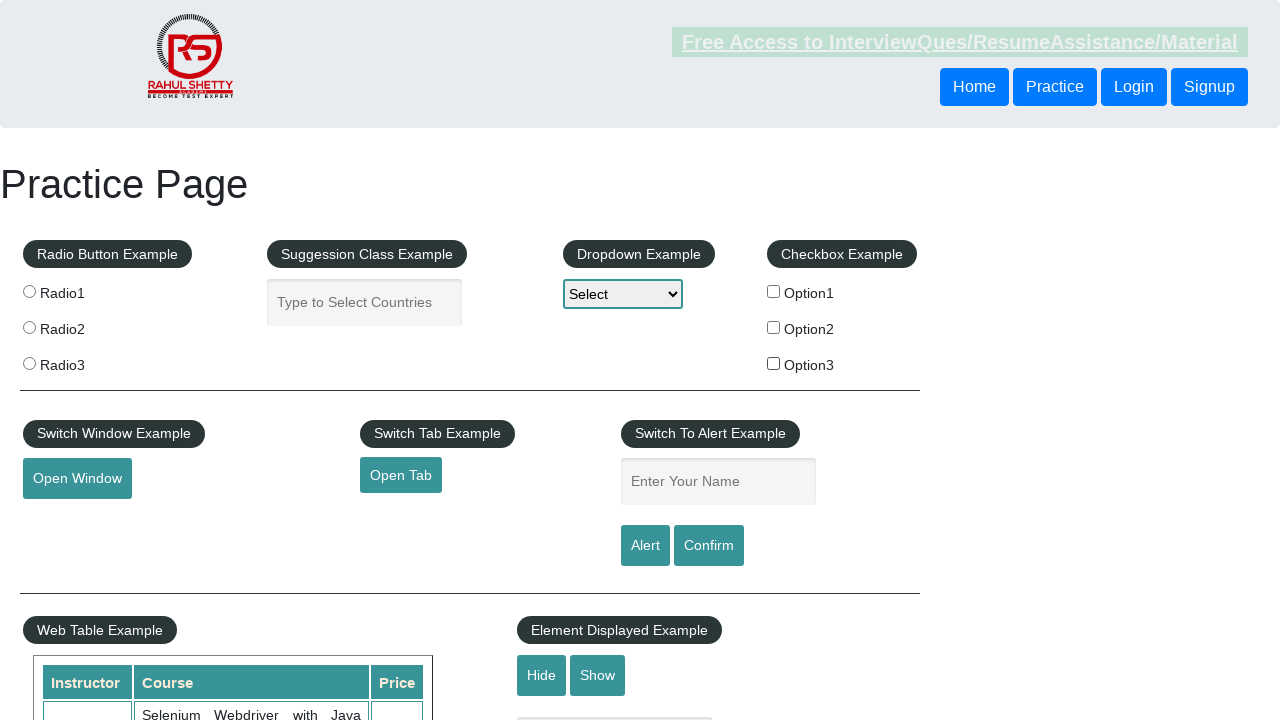